Tests sorting the Due column in descending order by clicking the column header twice and verifying the numeric values are sorted in reverse order.

Starting URL: http://the-internet.herokuapp.com/tables

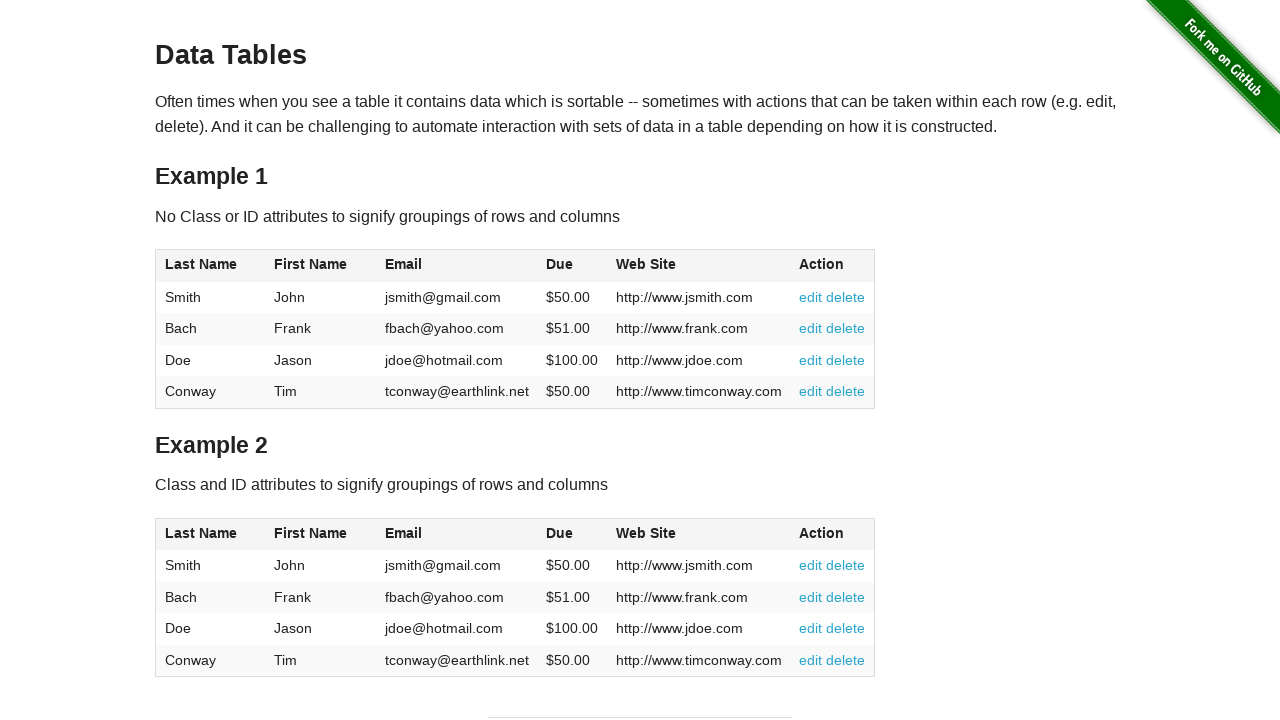

Clicked Due column header first time to sort in ascending order at (572, 266) on #table1 thead tr th:nth-child(4)
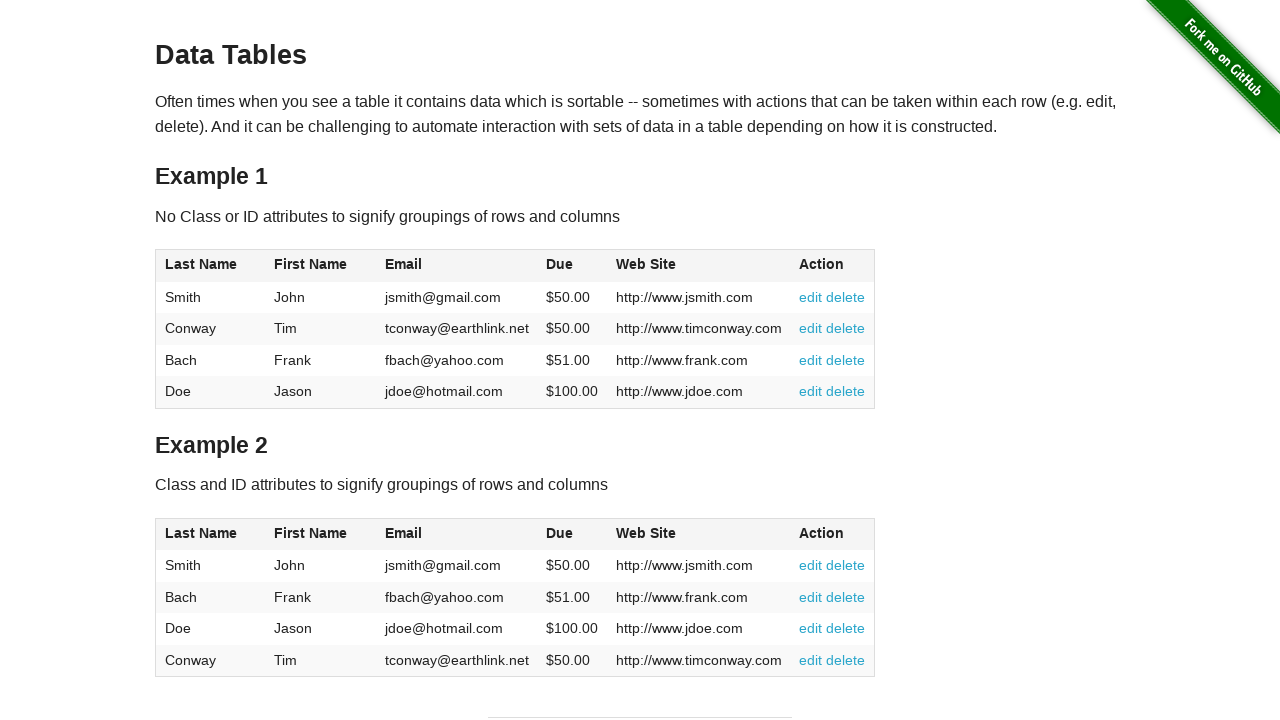

Clicked Due column header second time to sort in descending order at (572, 266) on #table1 thead tr th:nth-child(4)
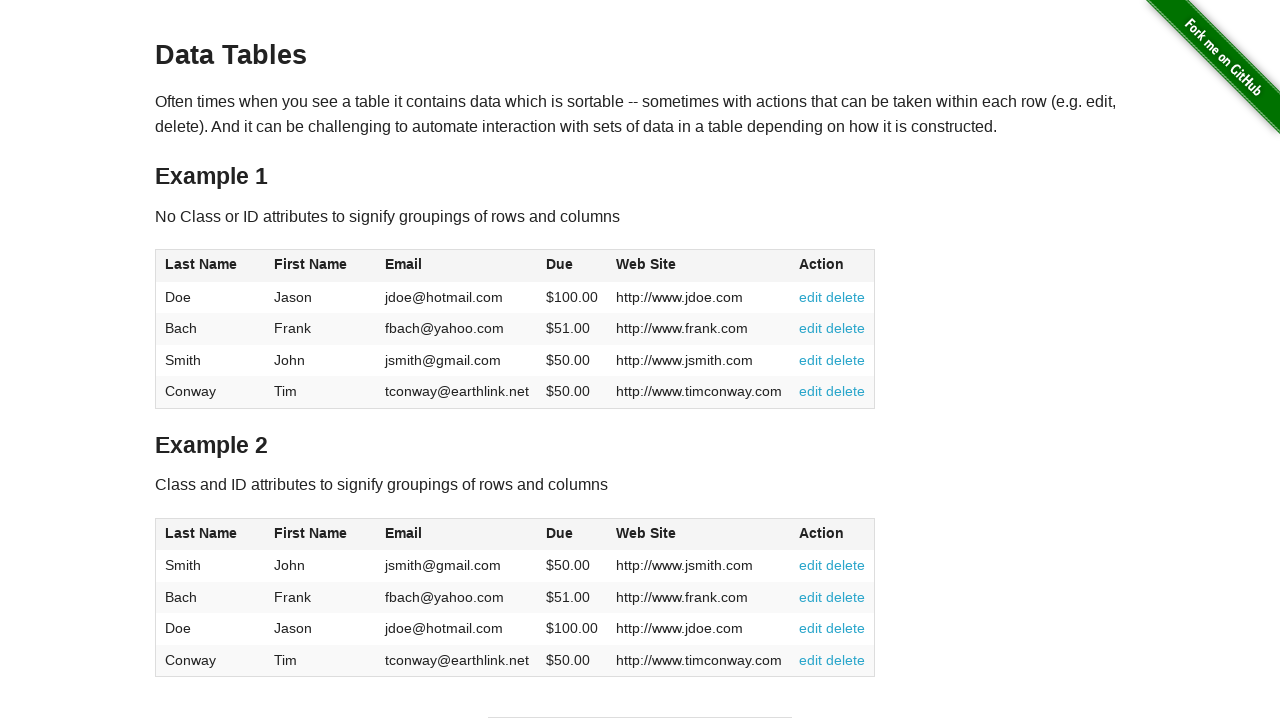

Verified Due column data is loaded and table updated after sorting
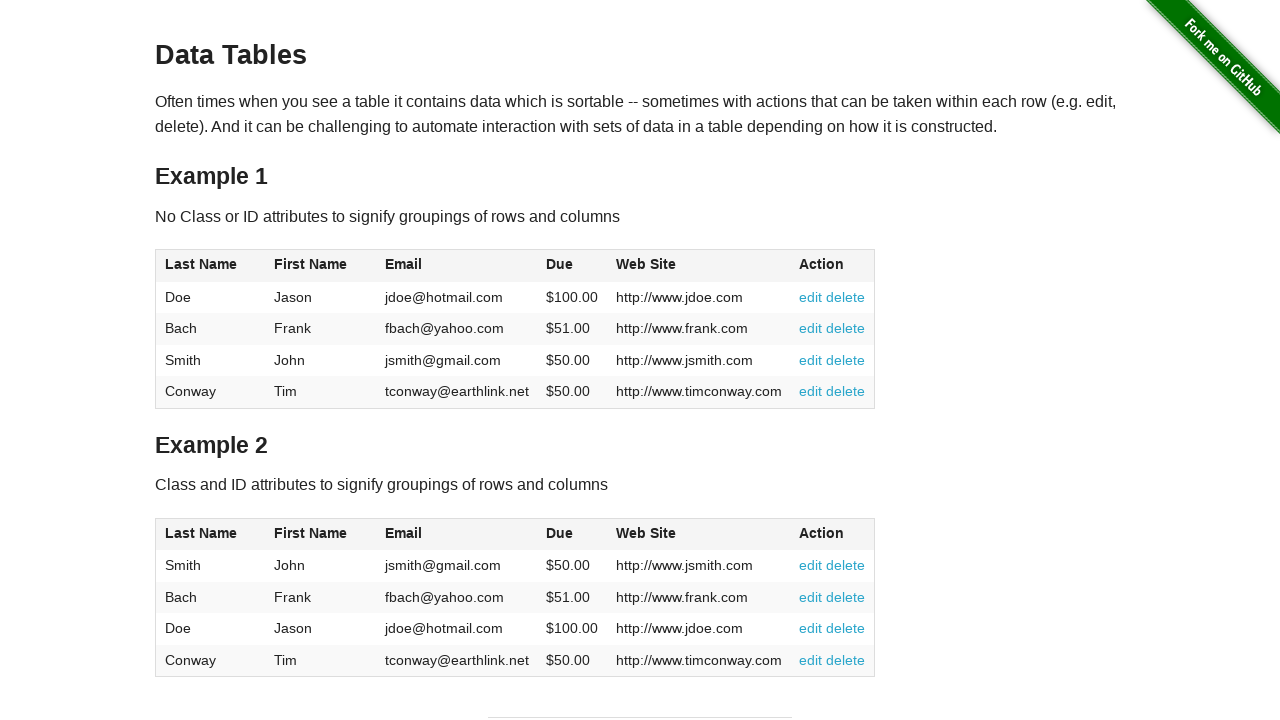

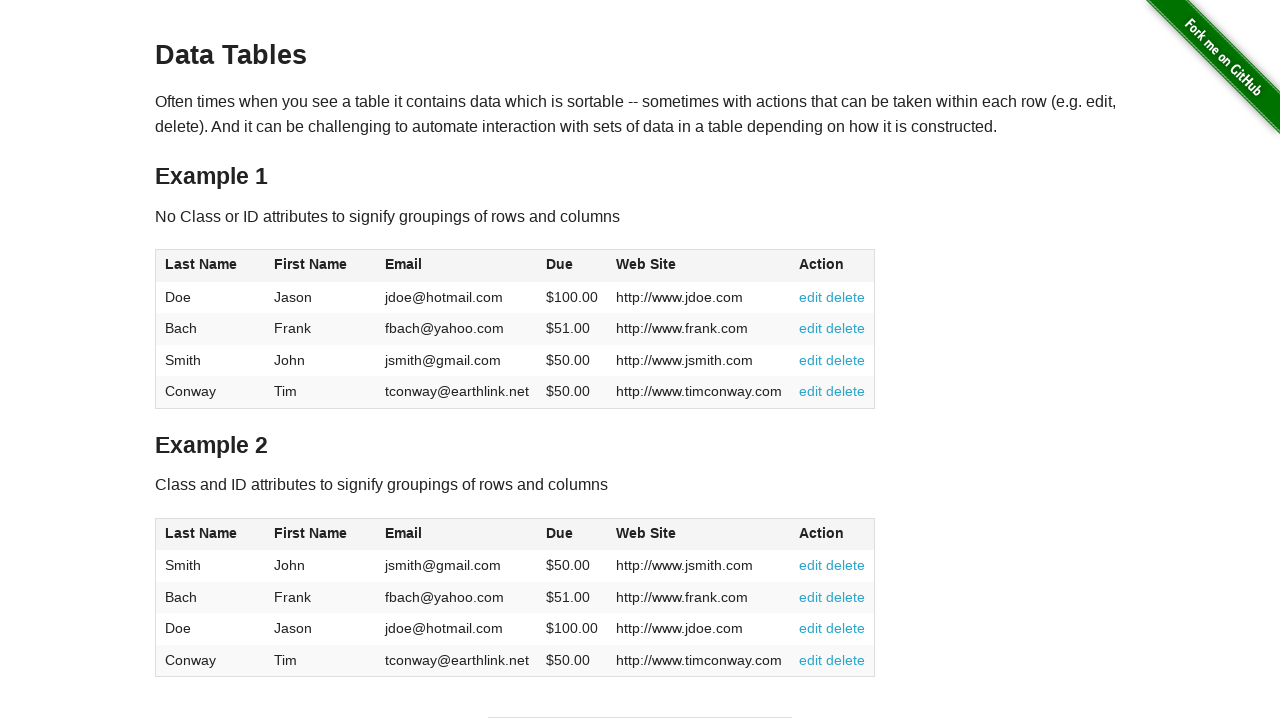